Tests confirm JavaScript alert by clicking the Confirm Alert button and dismissing it with Cancel

Starting URL: https://v1.training-support.net/selenium/javascript-alerts

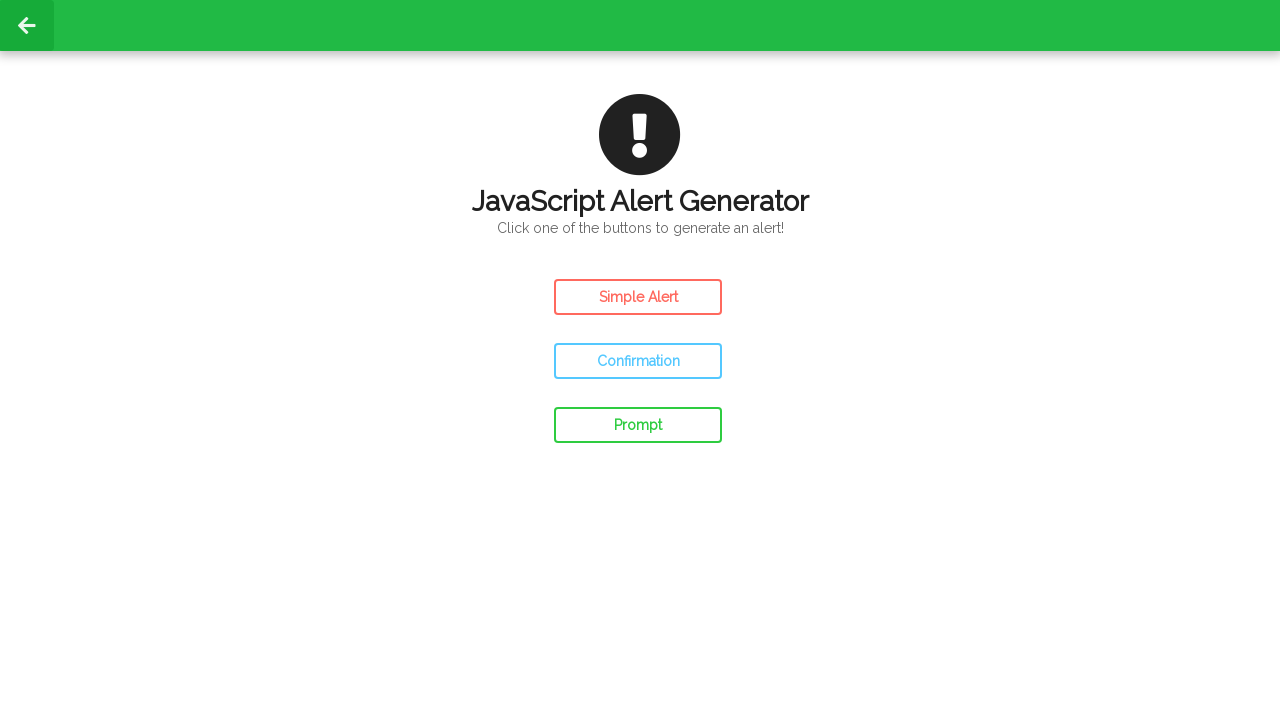

Set up dialog handler to dismiss confirm alert
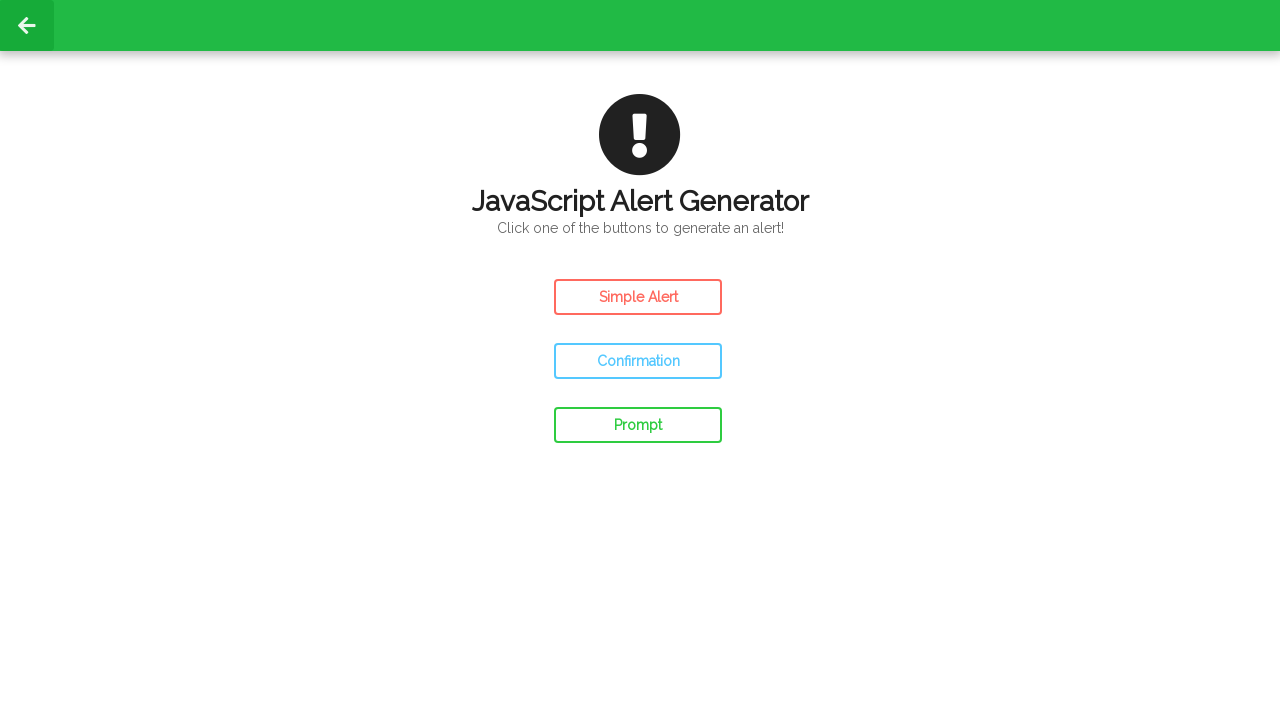

Clicked the Confirm Alert button at (638, 361) on #confirm
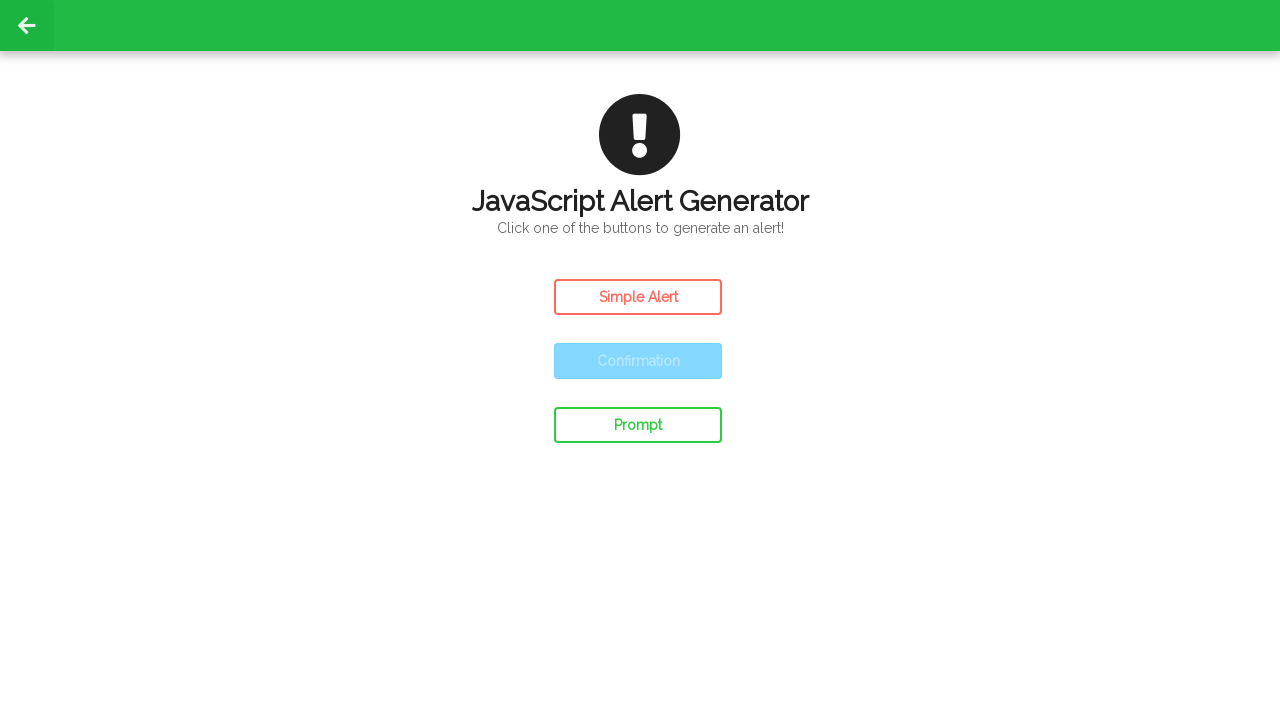

Waited 500ms for result to update after dismissing alert
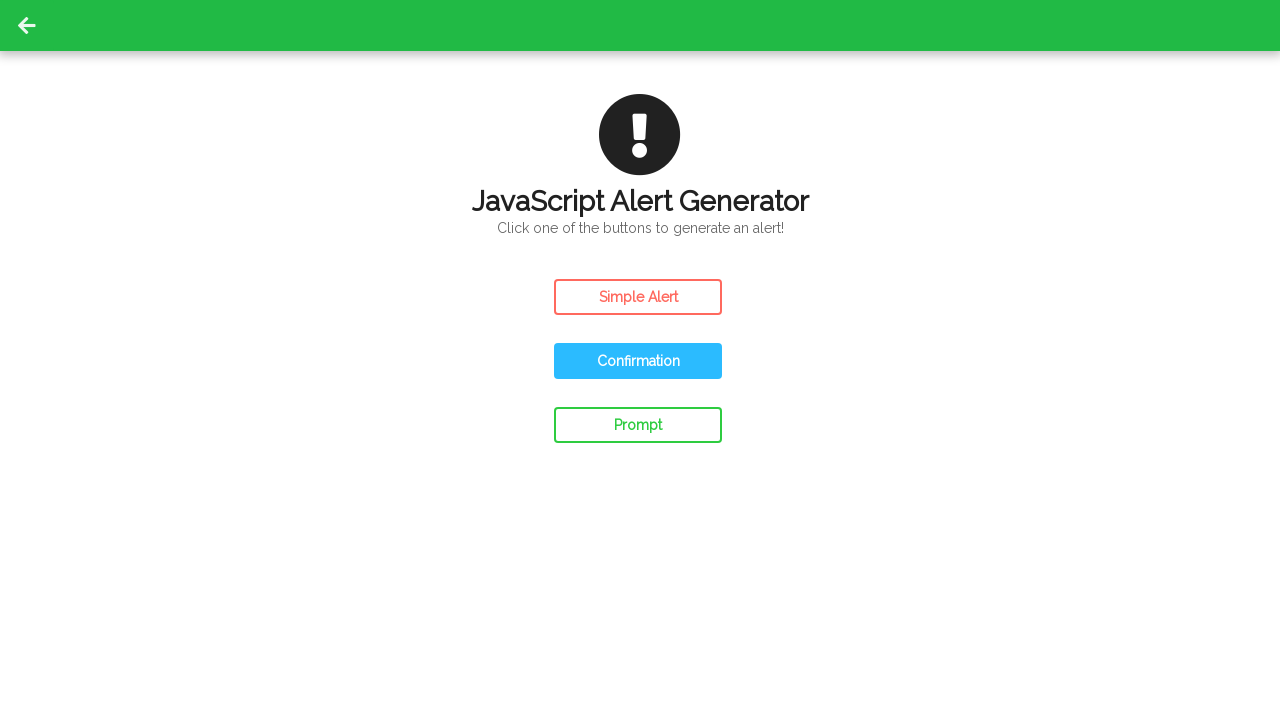

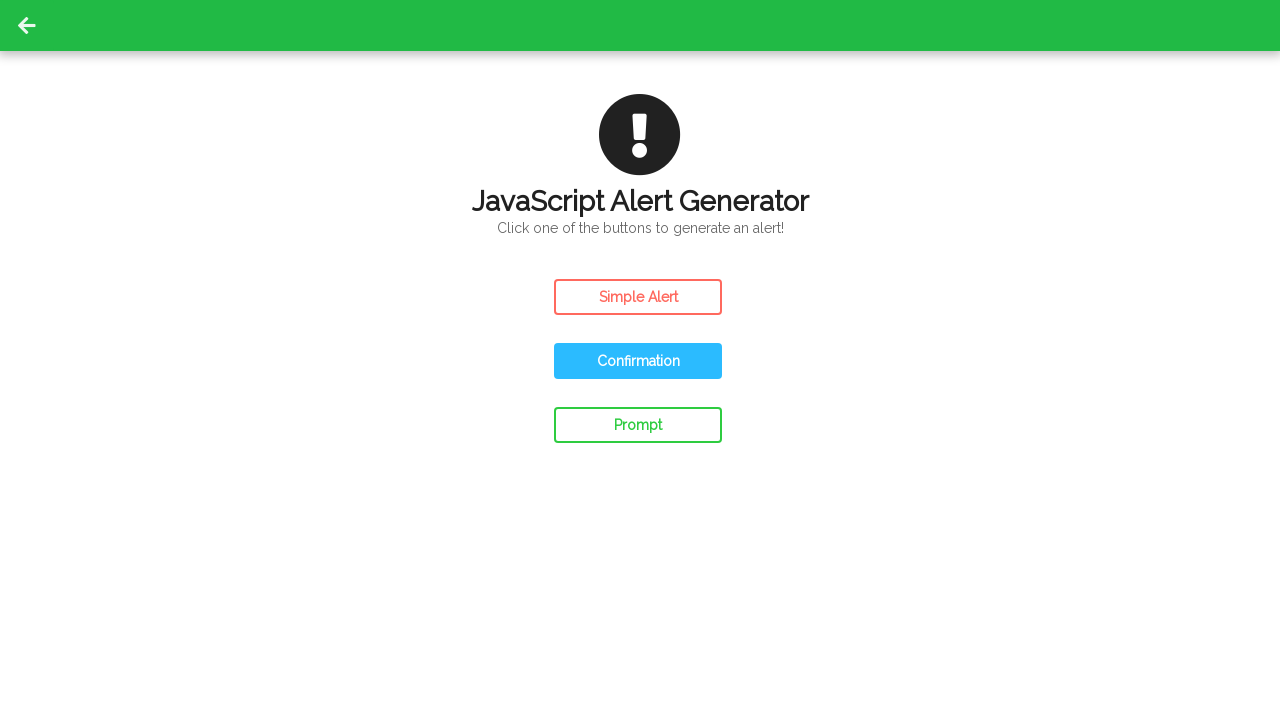